Tests dynamic content loading by clicking a start button and waiting for dynamically loaded content to appear

Starting URL: http://the-internet.herokuapp.com/dynamic_loading/2

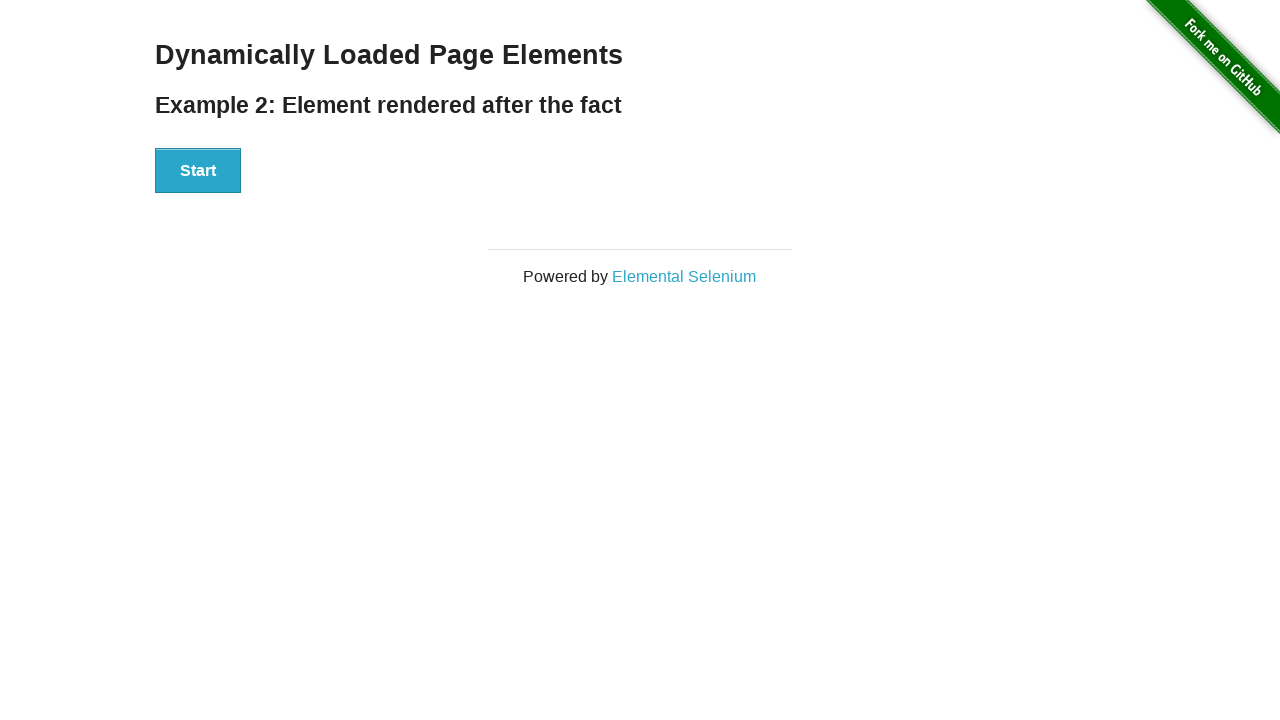

Clicked start button to trigger dynamic content loading at (198, 171) on #start > button
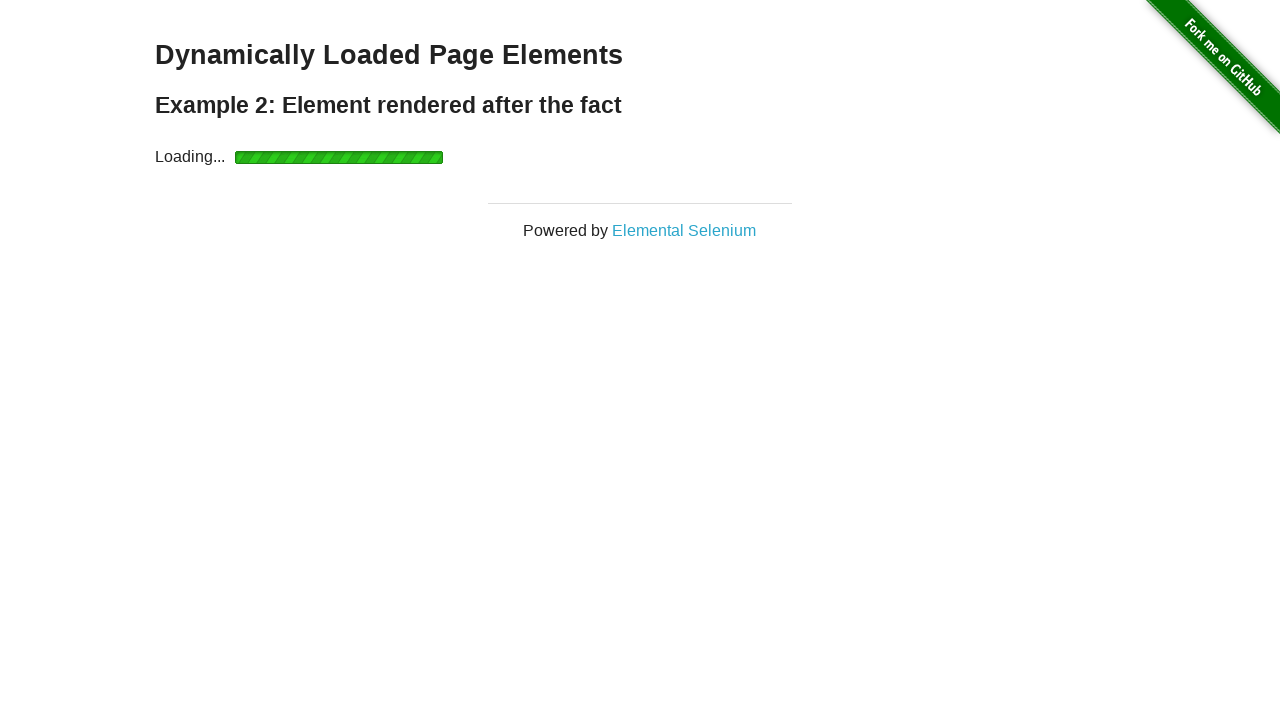

Dynamically loaded content appeared - finish element is now visible
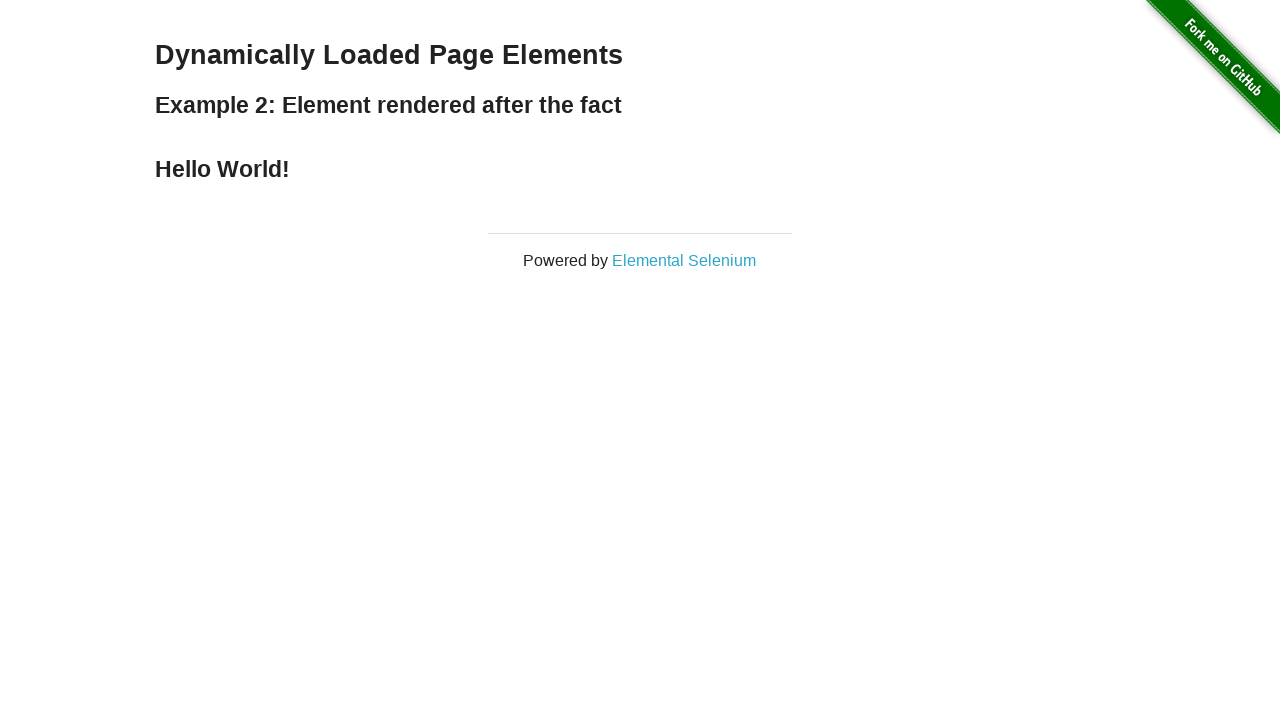

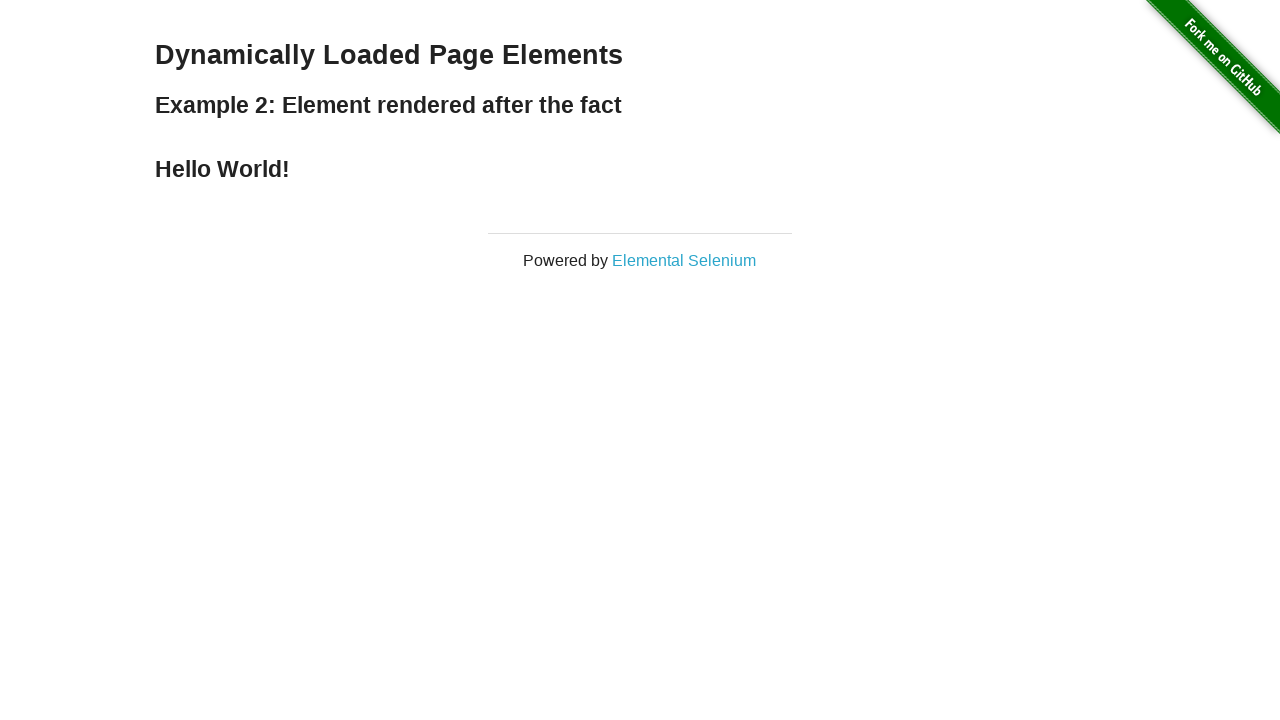